Navigates through product pages to find the last product, adds it to cart, and verifies the success alert

Starting URL: https://www.demoblaze.com/

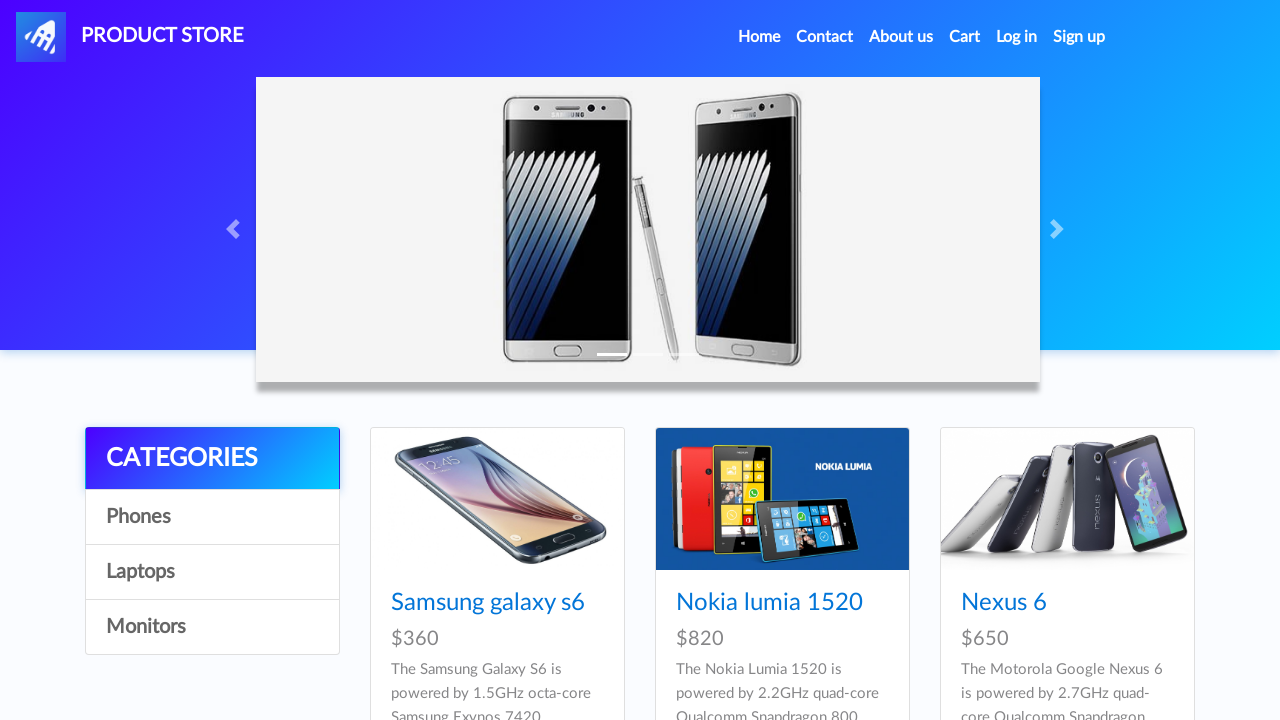

Clicked next button to navigate to next product page at (1166, 385) on #next2
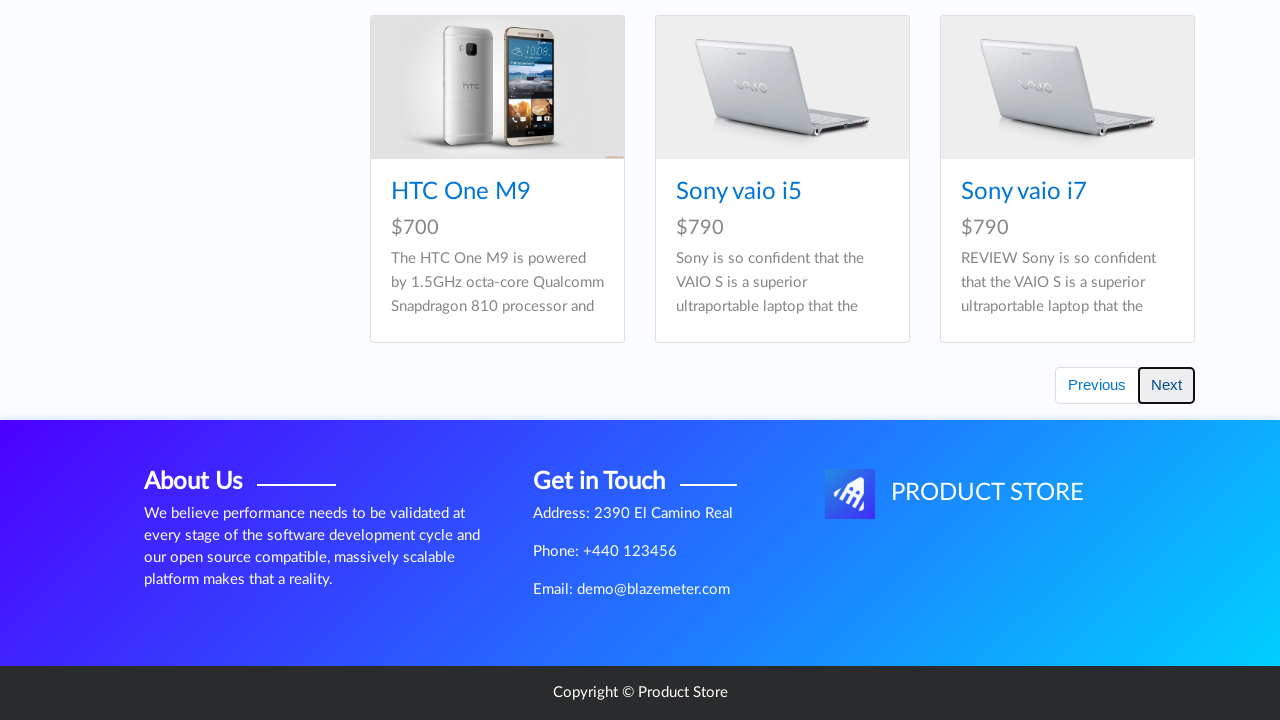

Waited for product page to load
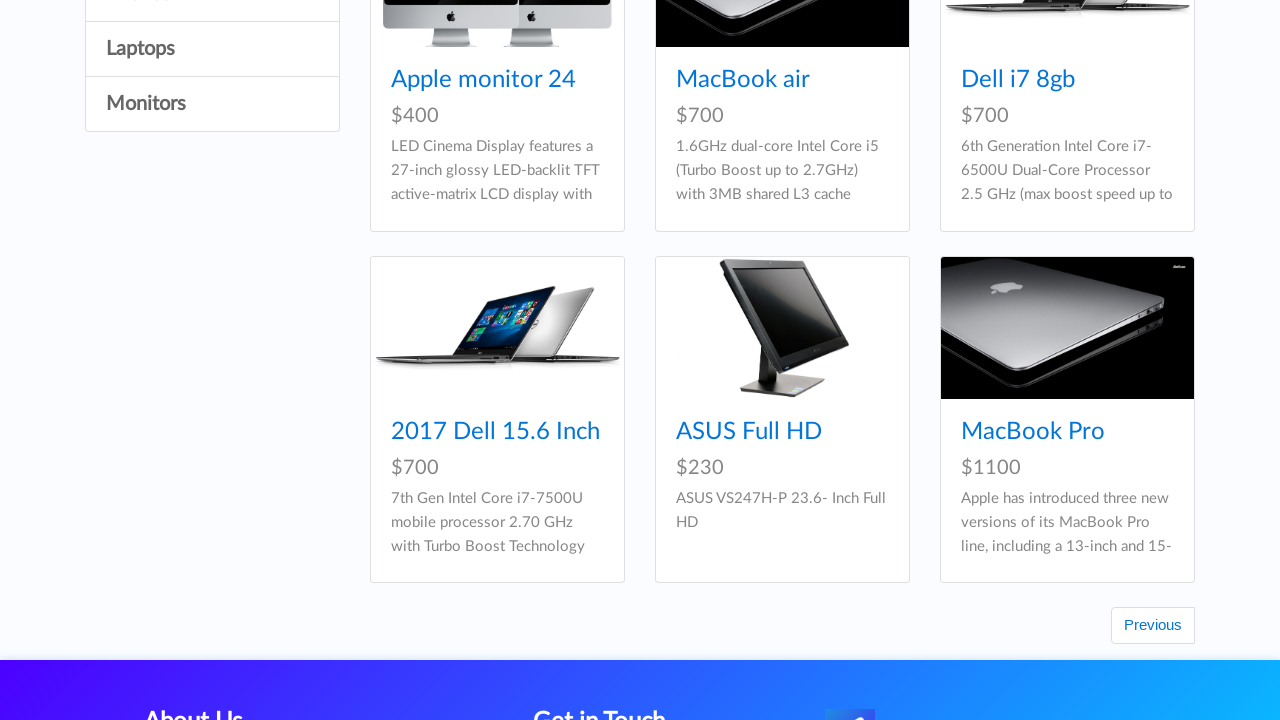

Product cards loaded on last page
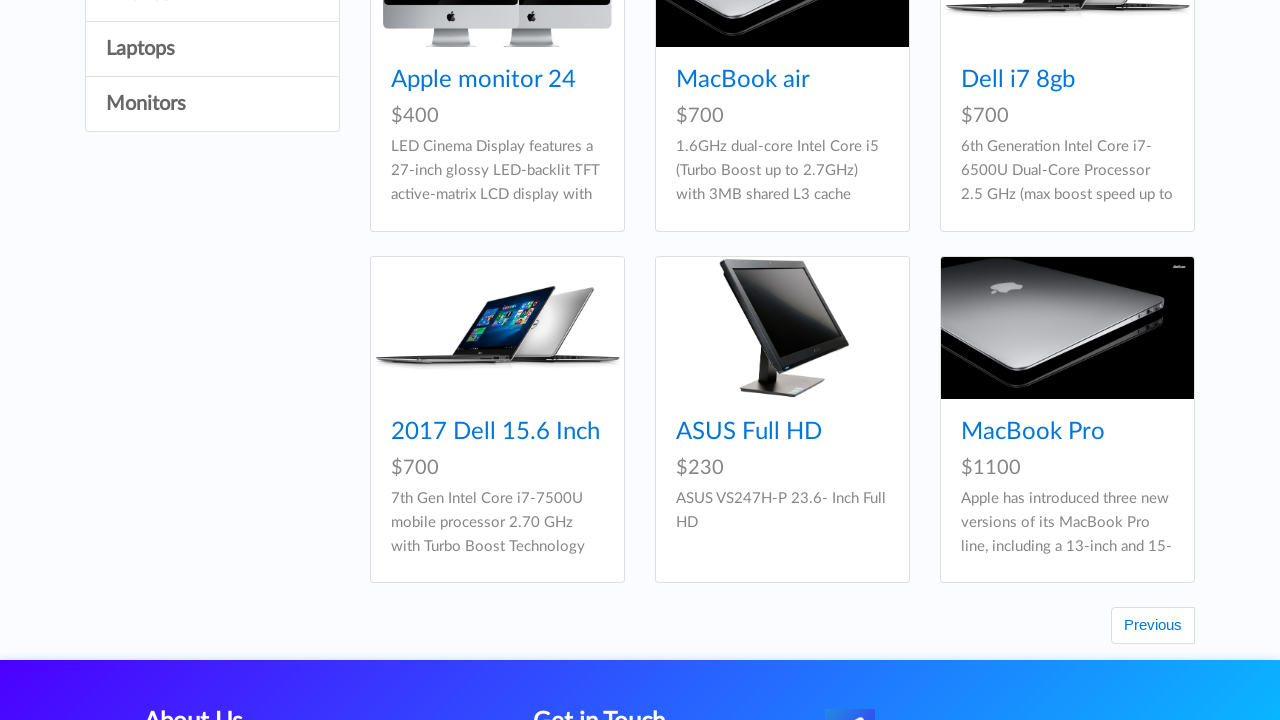

Retrieved 6 products from the page
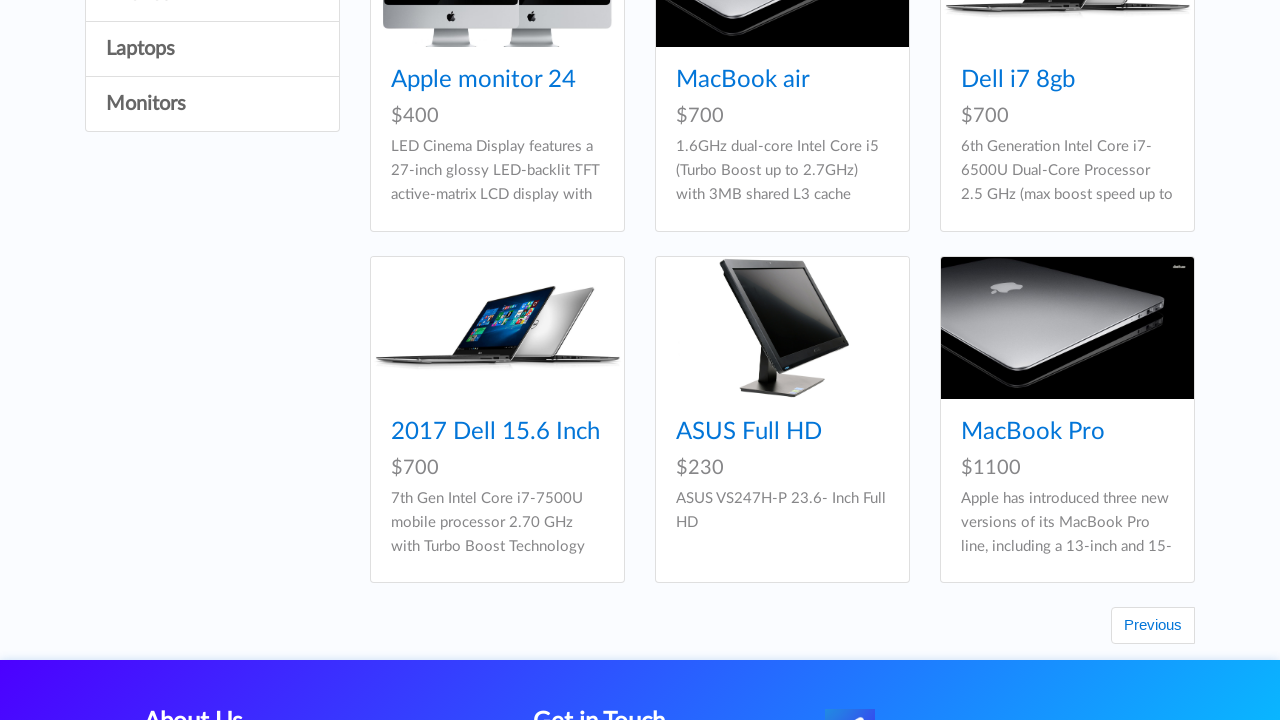

Clicked on the last product in the list at (1033, 432) on .card-title a >> nth=5
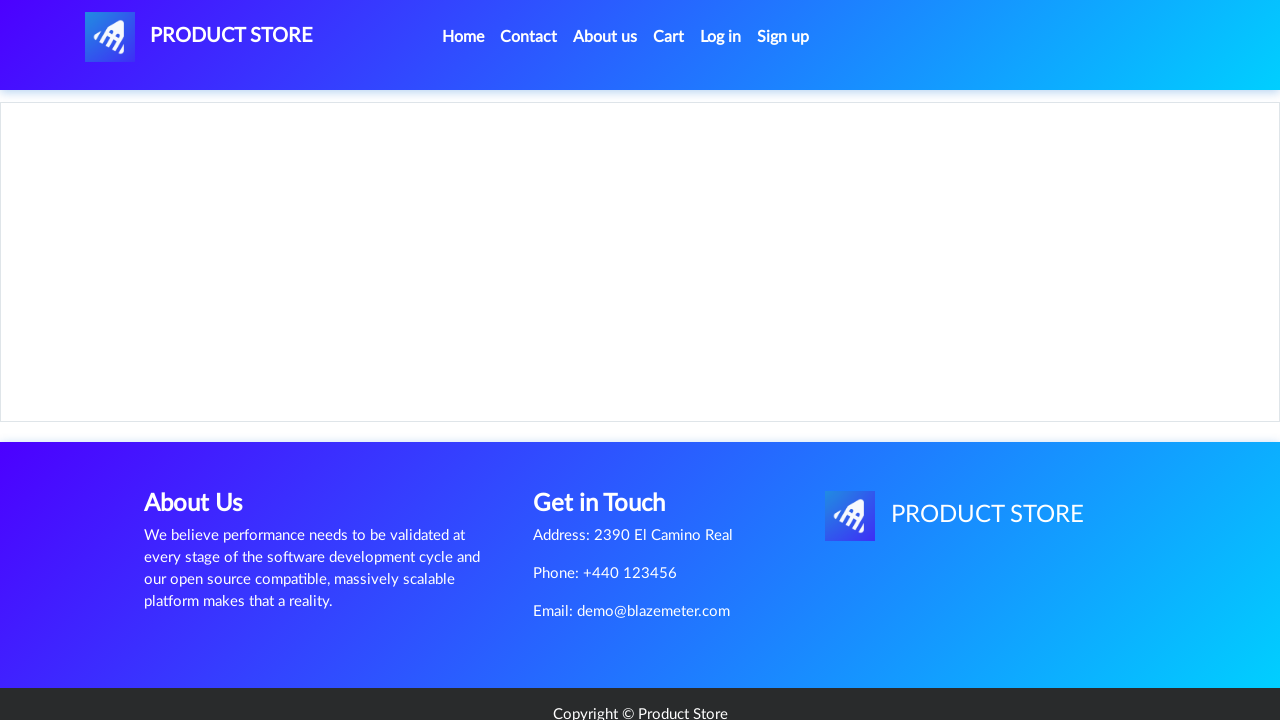

Product page loaded with Add to cart button visible
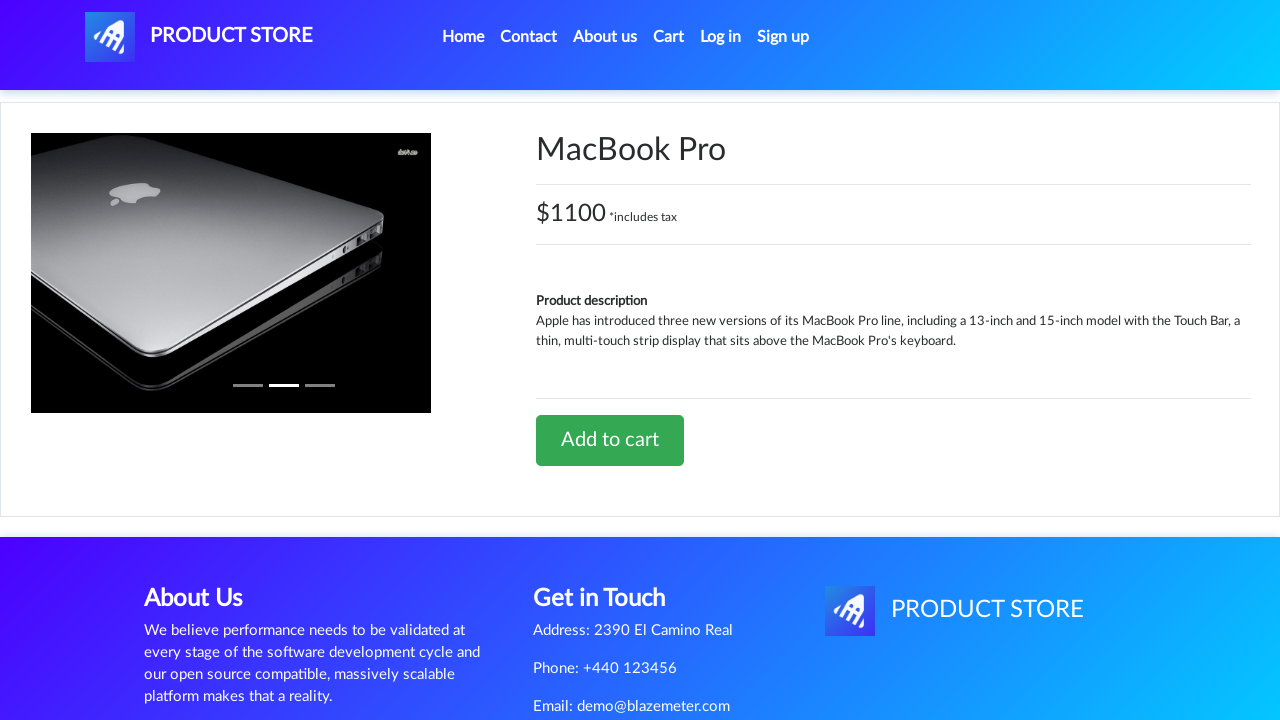

Clicked Add to cart button at (610, 440) on text=Add to cart
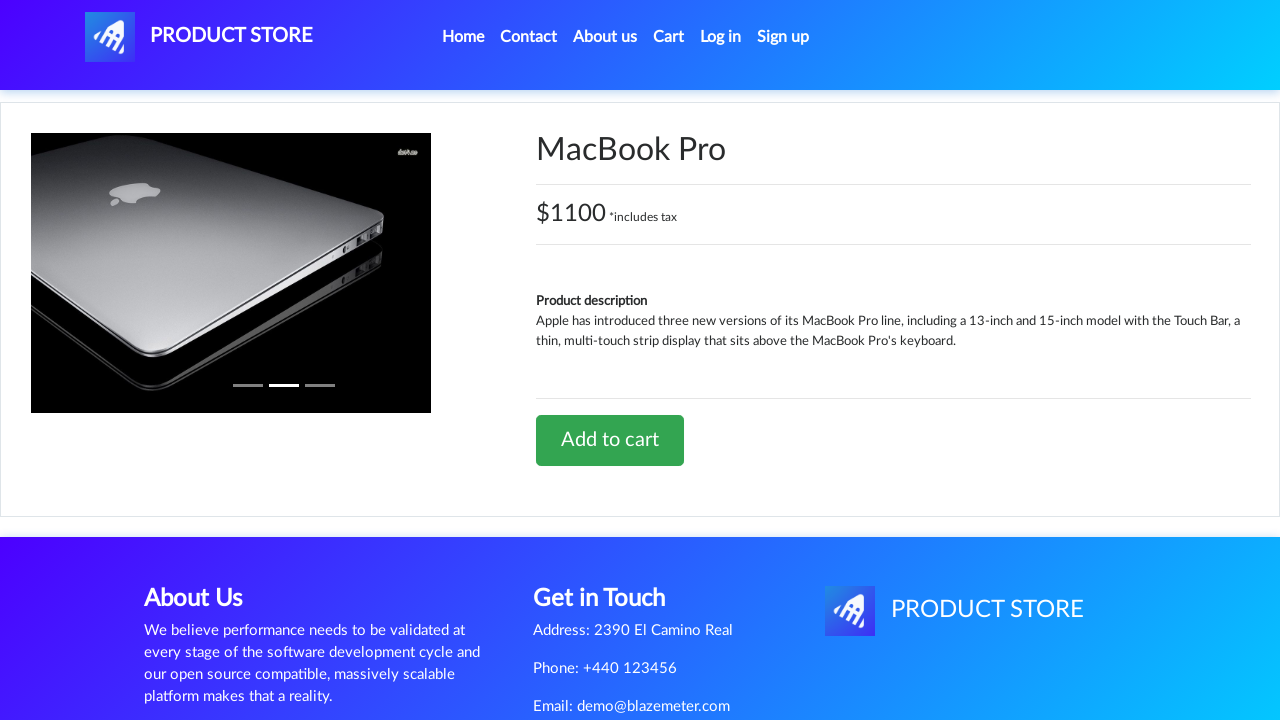

Accepted success alert confirming product added to cart
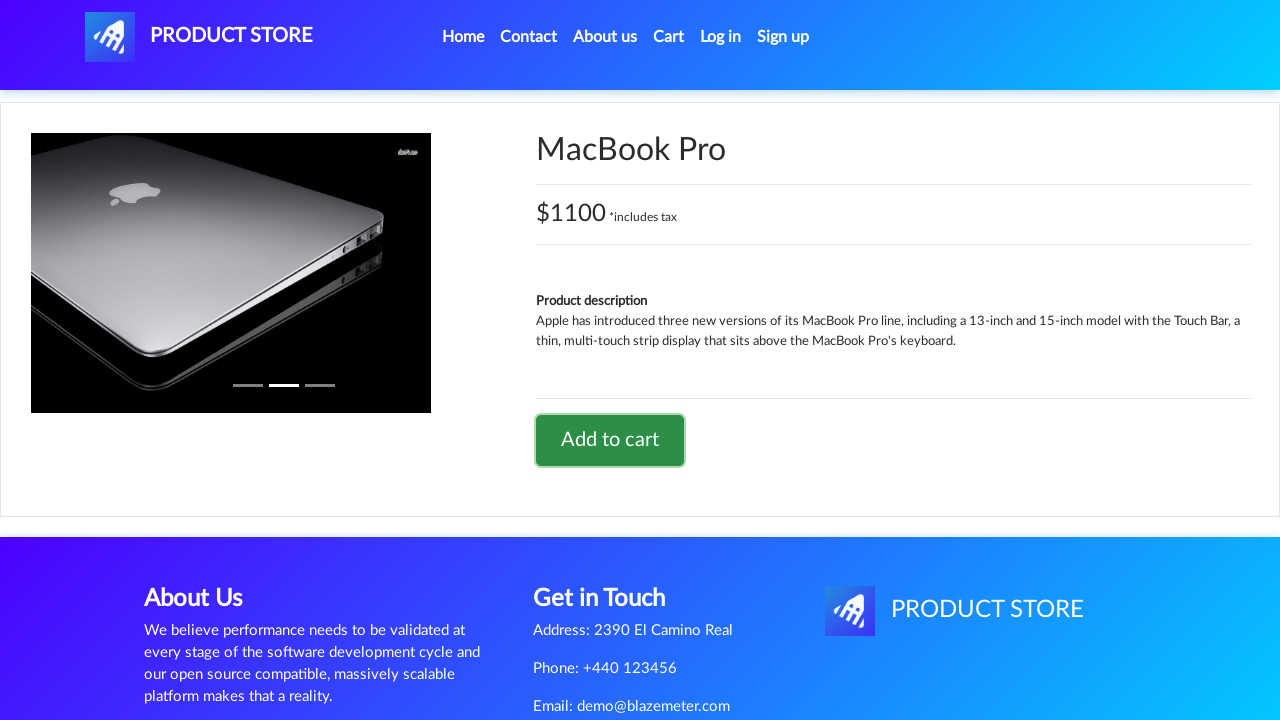

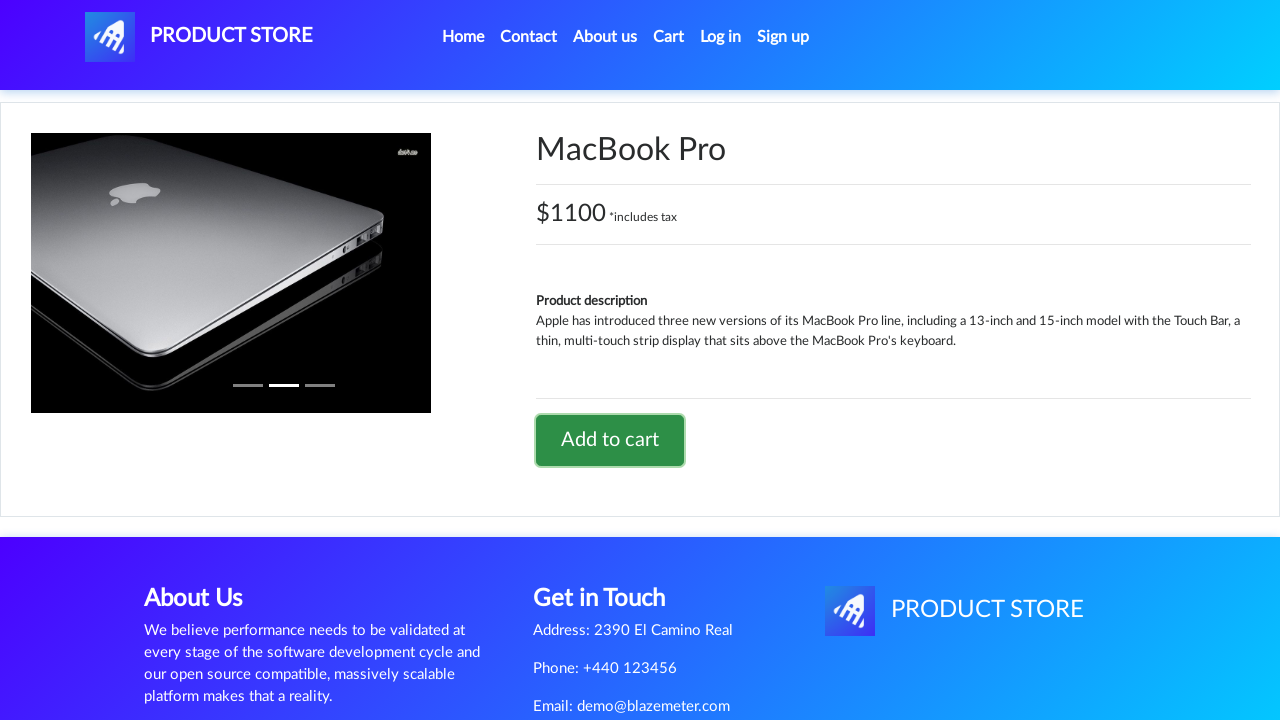